Tests dynamic loading functionality by clicking a start button and waiting for dynamically loaded content ("Hello World!") to appear on the page.

Starting URL: https://the-internet.herokuapp.com/dynamic_loading/2

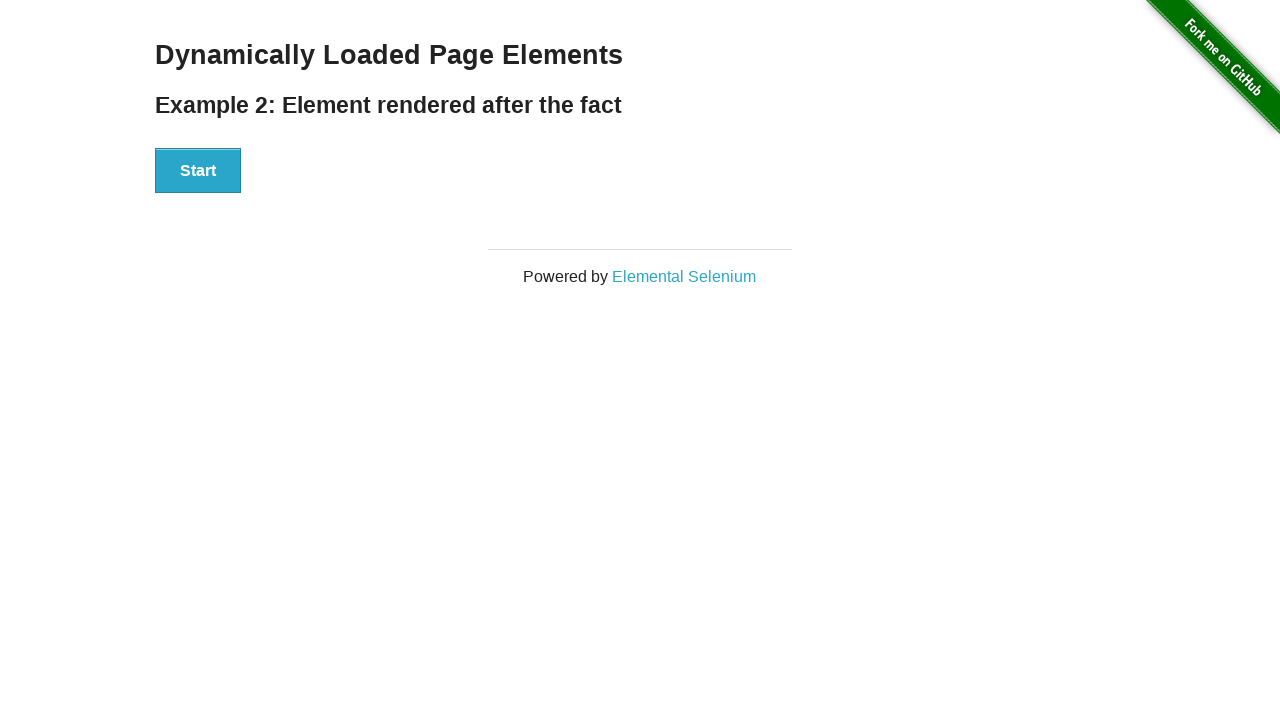

Clicked start button to trigger dynamic loading at (198, 171) on div#start > button
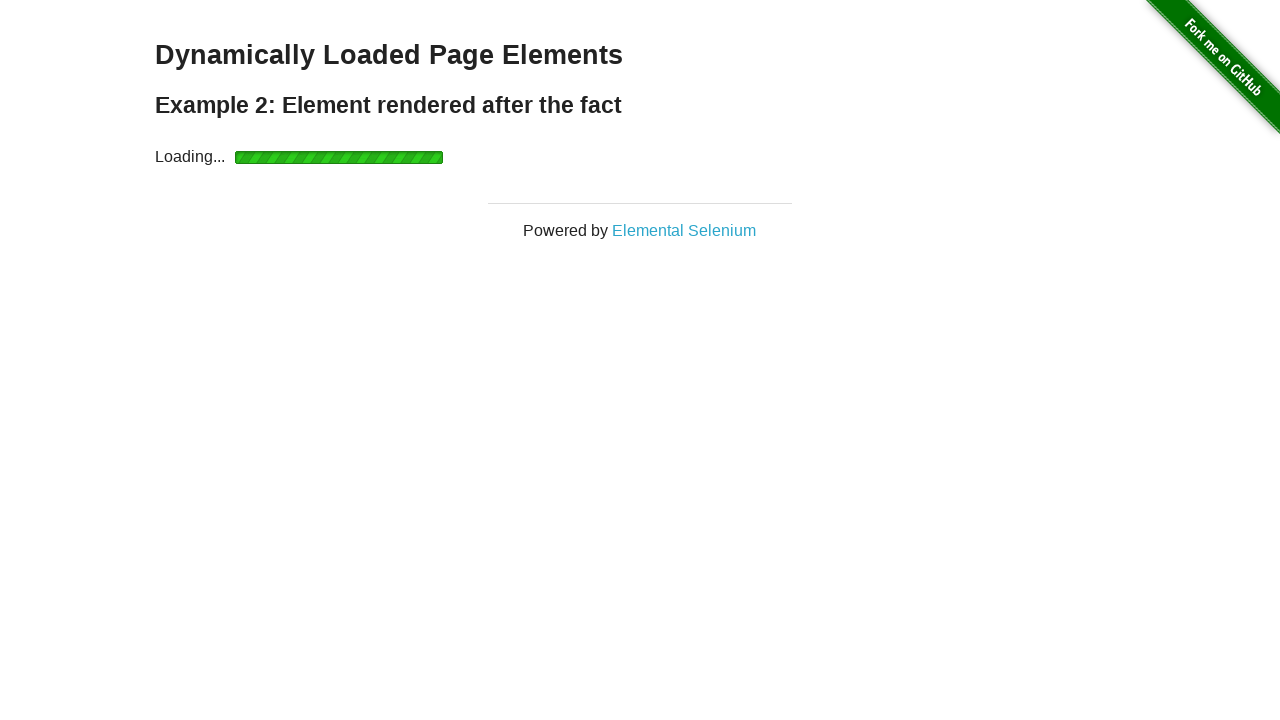

Waited for finish text element to appear
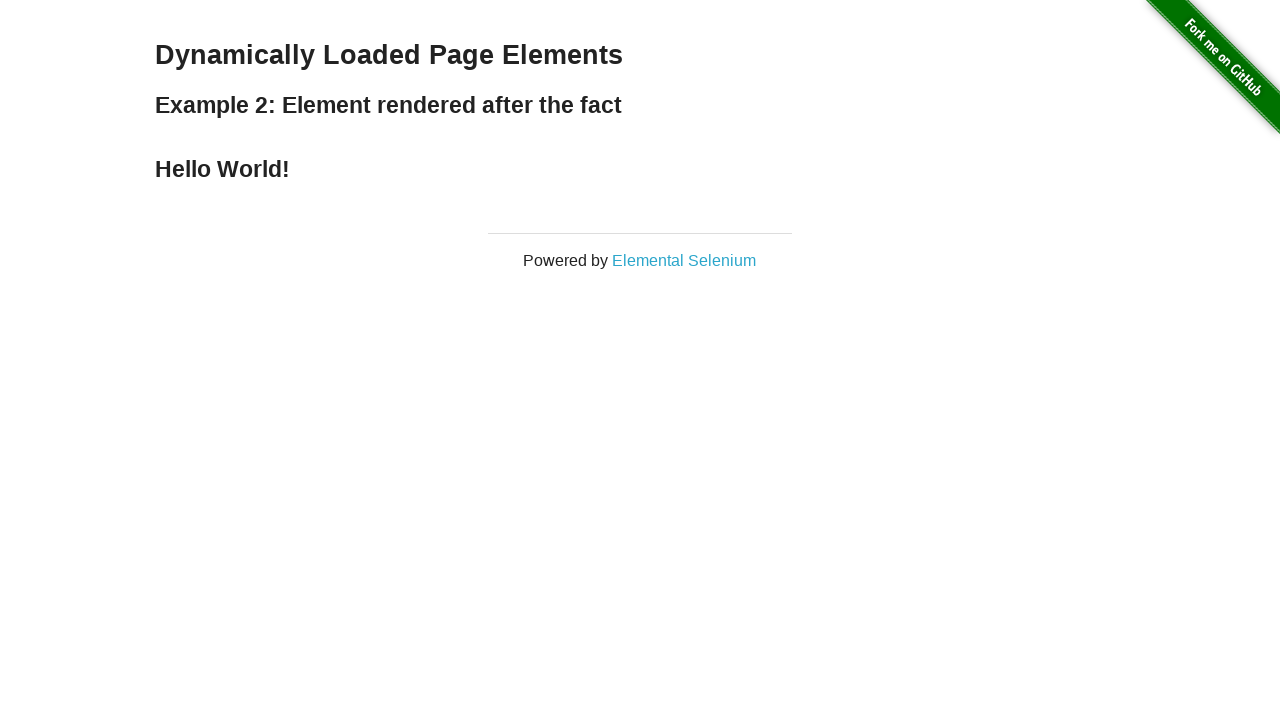

Located finish element with h4 selector
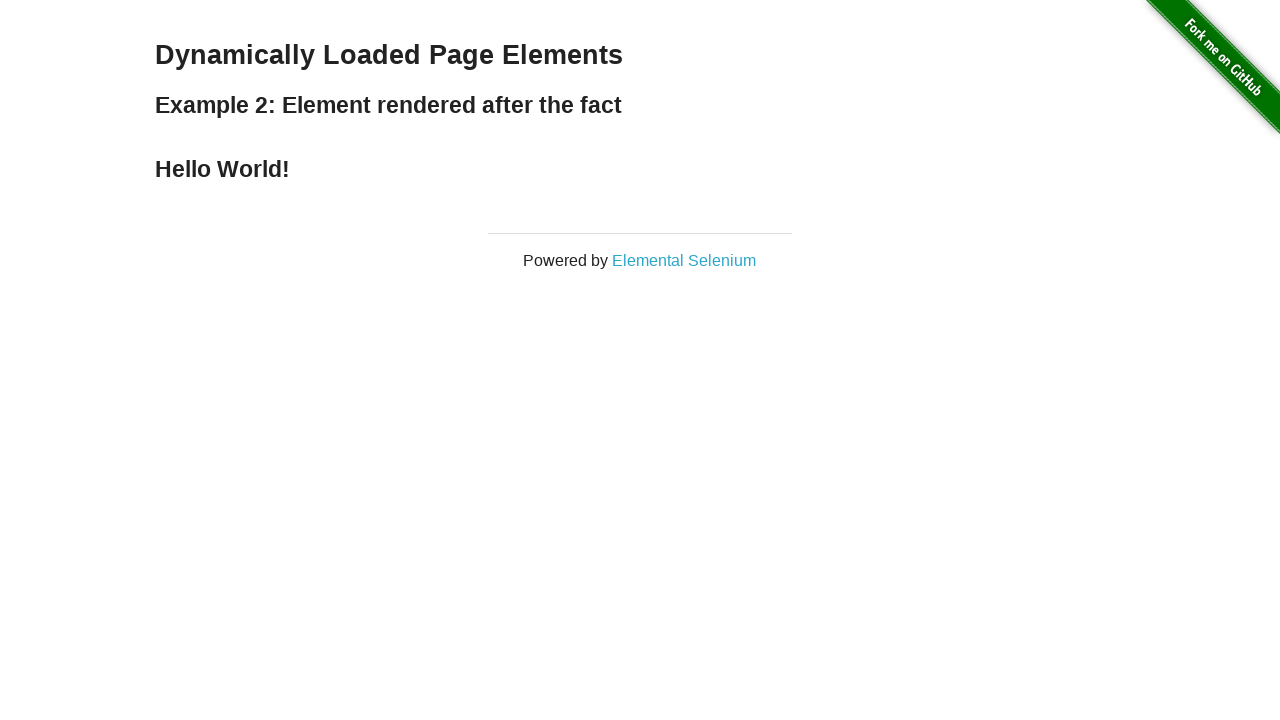

Waited for finish element to be visible
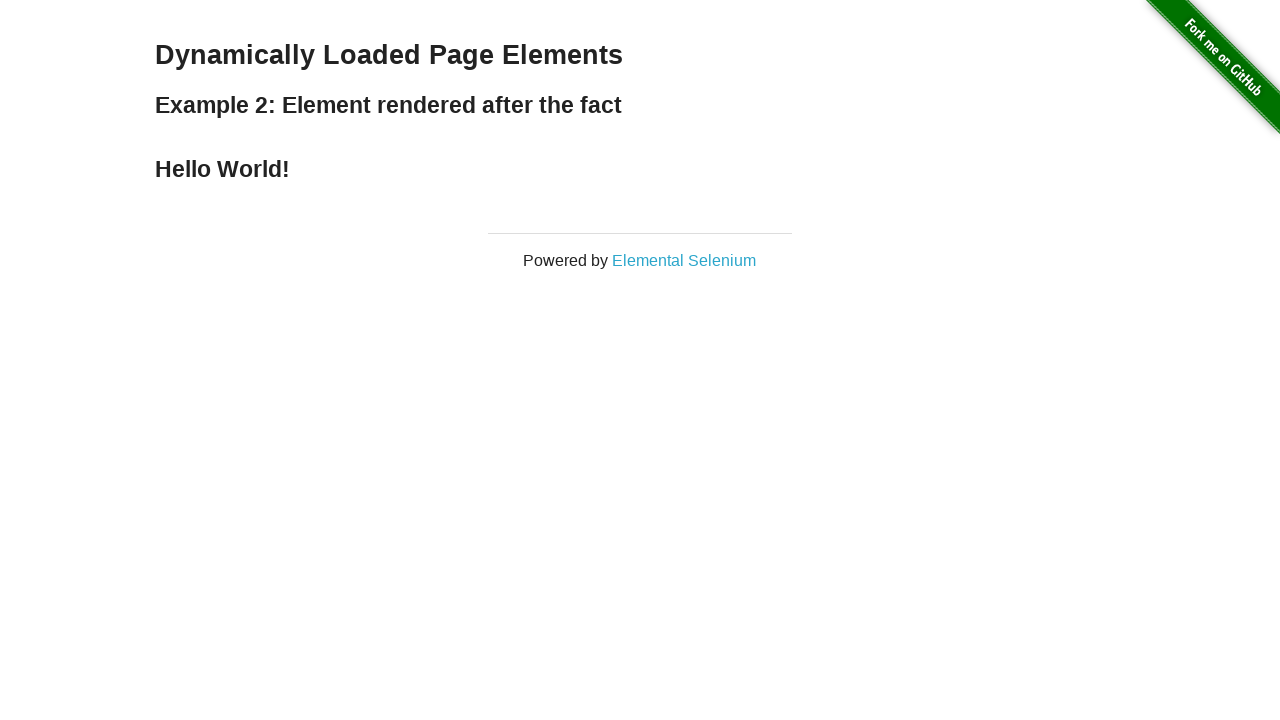

Verified finish element contains 'Hello World!' text
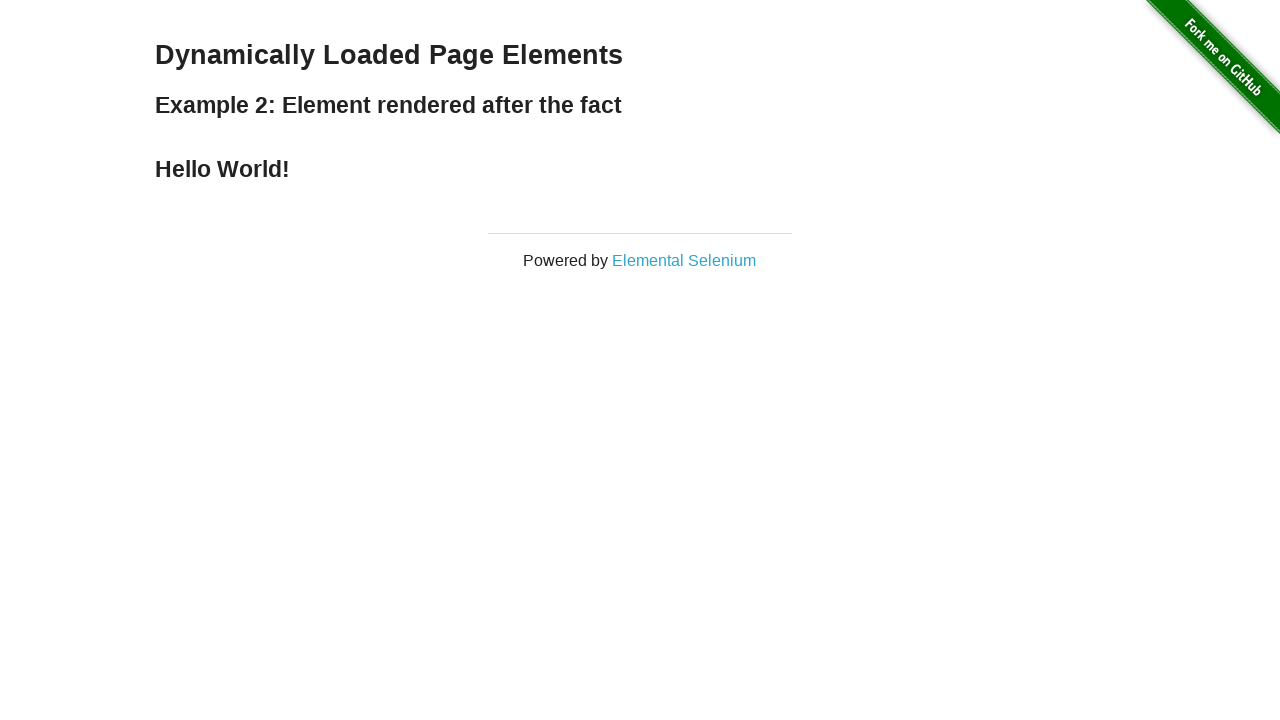

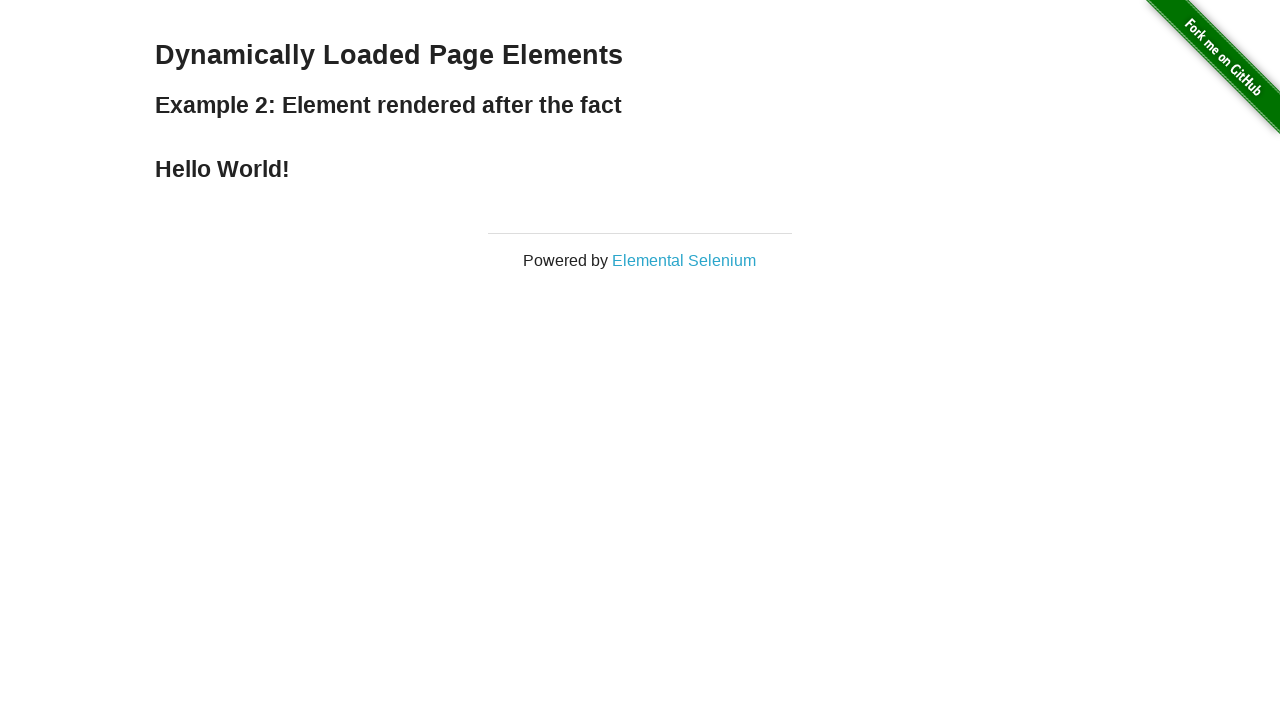